Tests keyboard key press functionality by sending space and tab keys to elements and verifying the displayed result text confirms the correct key was pressed

Starting URL: http://the-internet.herokuapp.com/key_presses

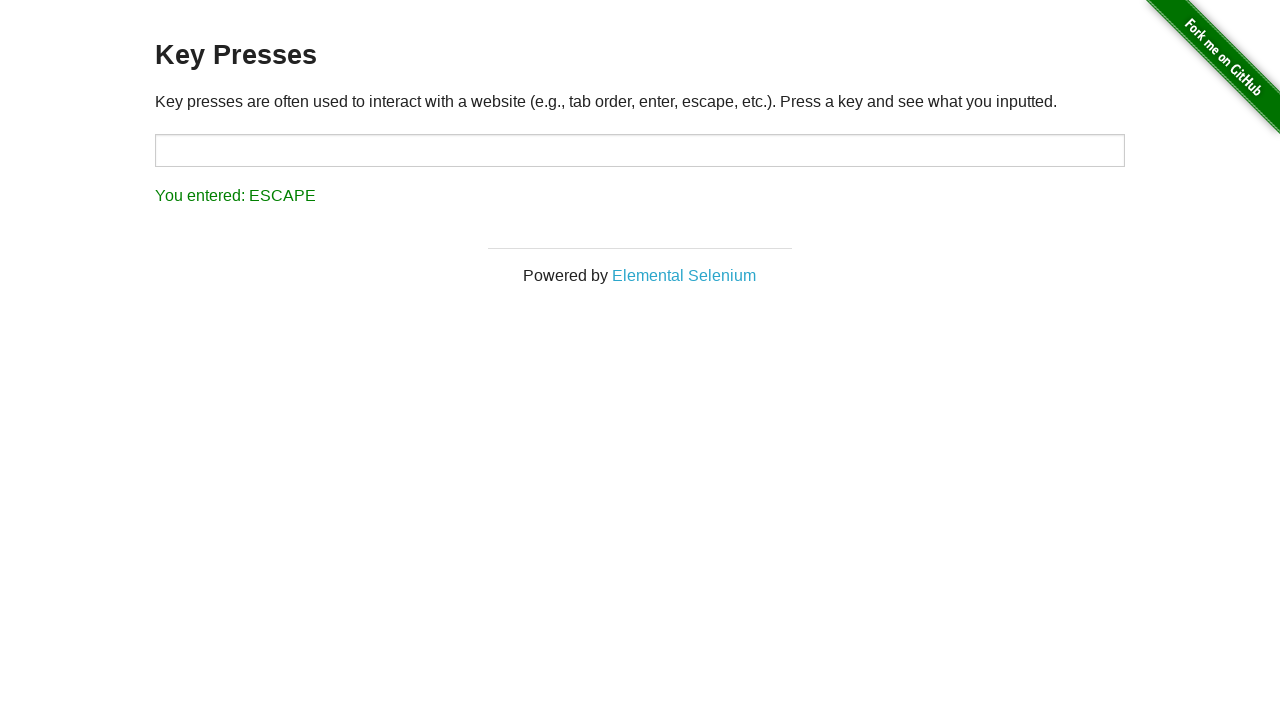

Pressed Space key on target element on #target
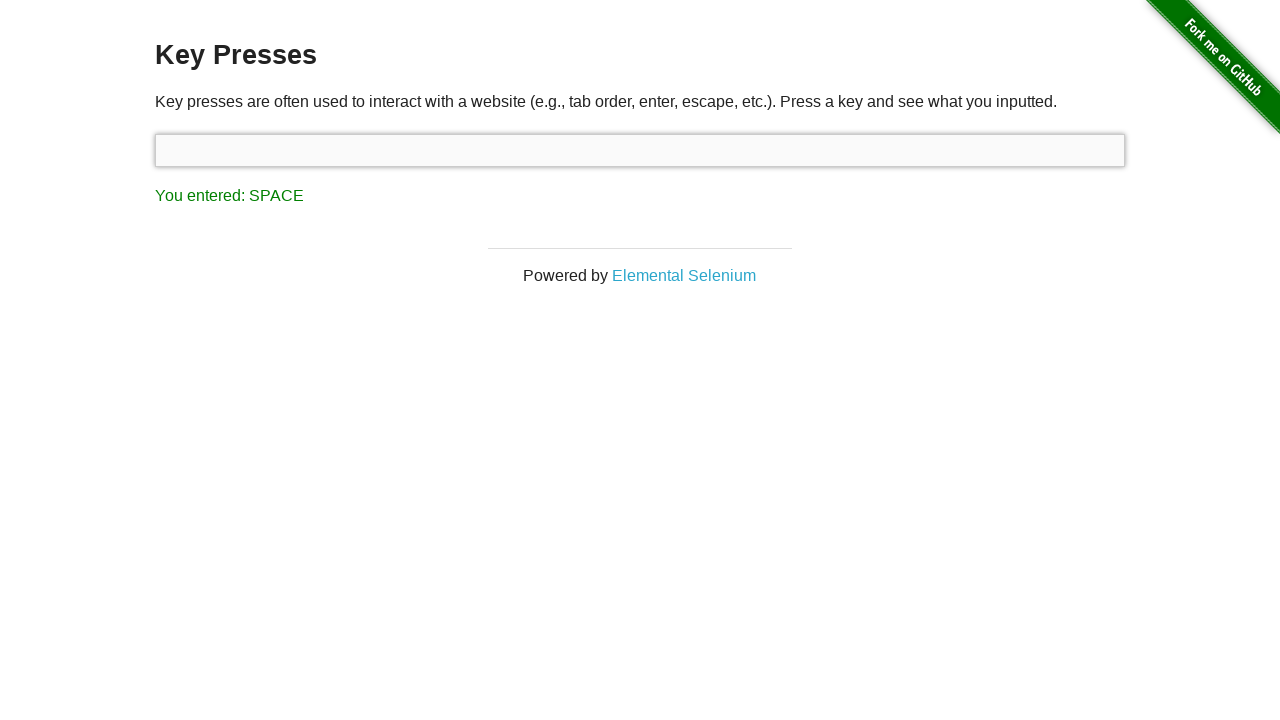

Result element loaded after Space key press
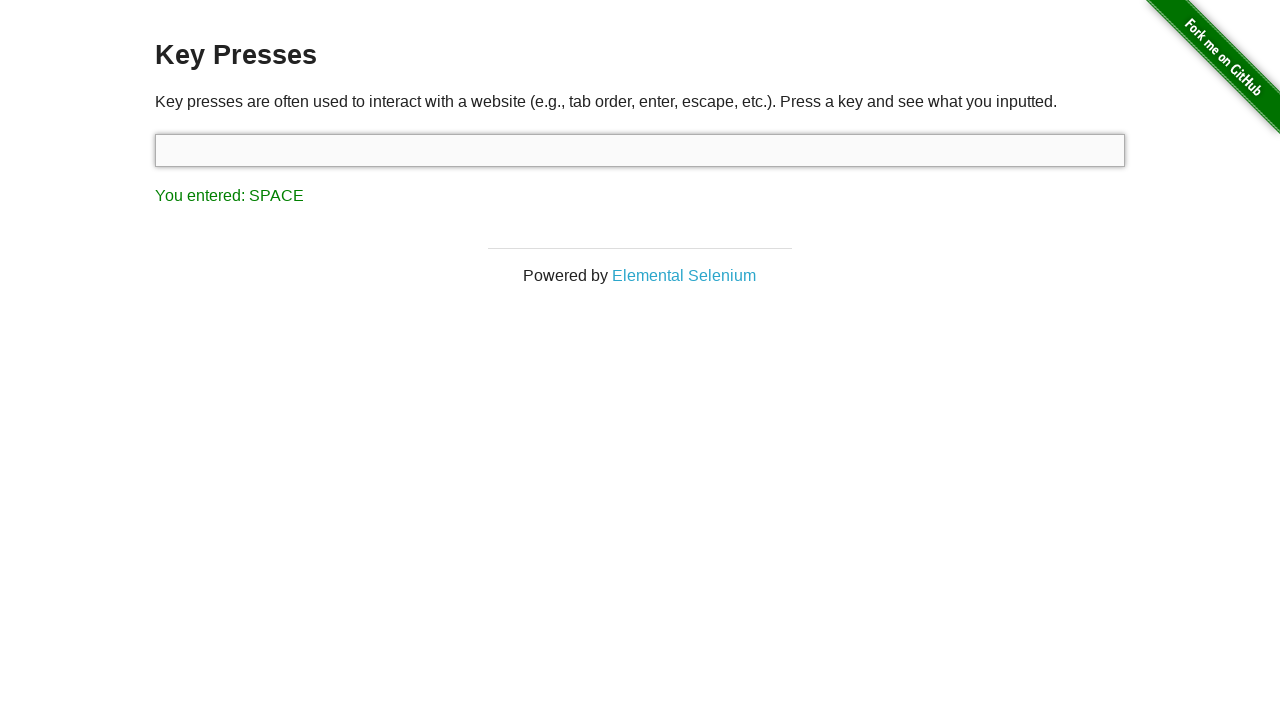

Retrieved result text from result element
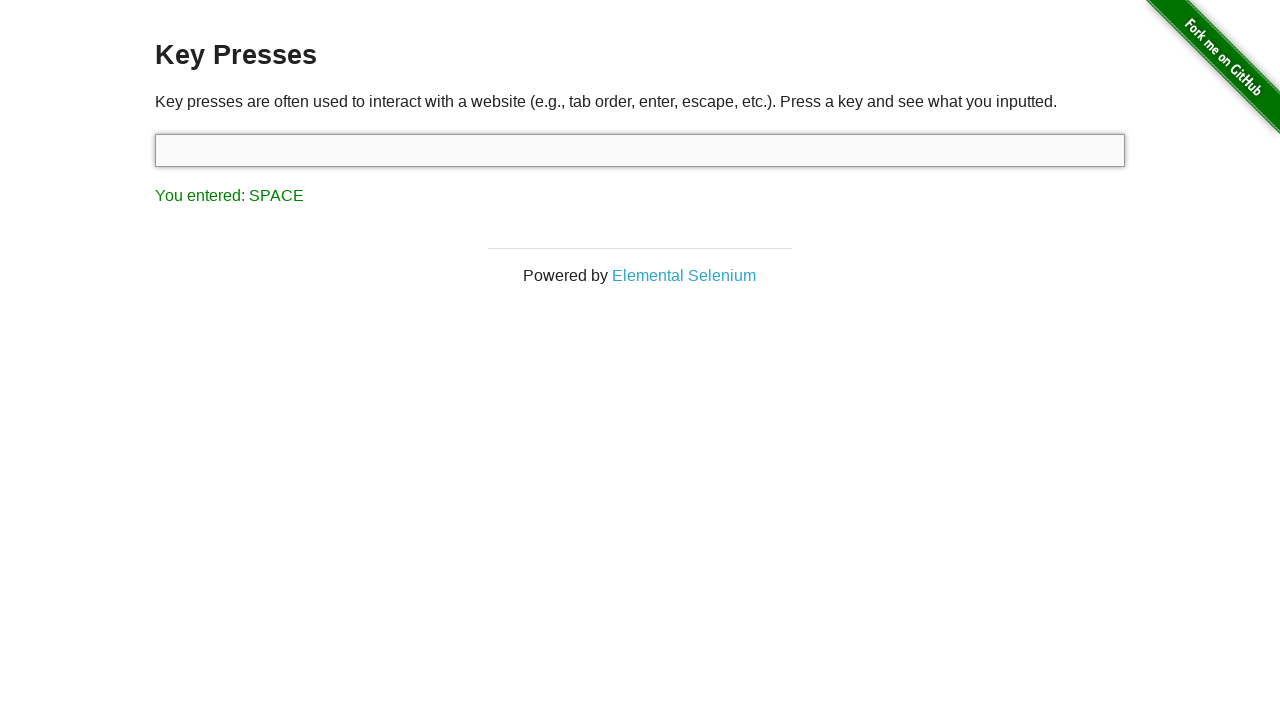

Verified result text shows 'You entered: SPACE'
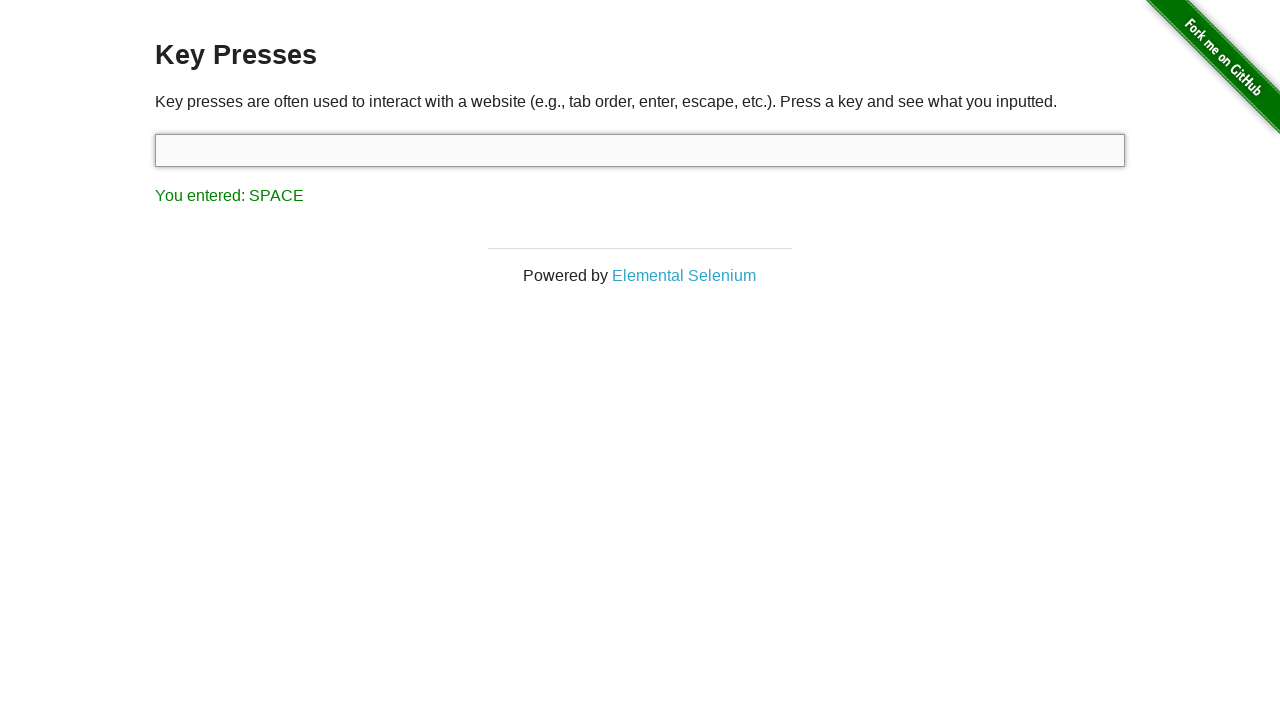

Pressed Tab key using keyboard
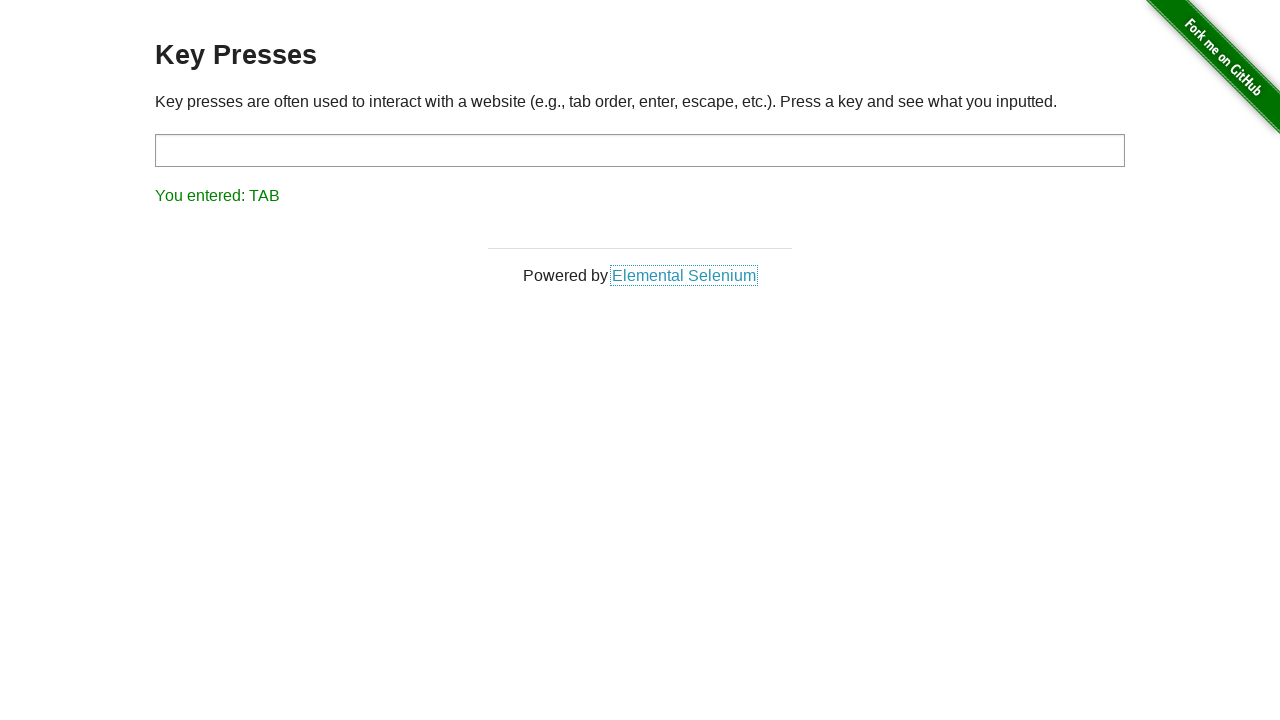

Retrieved result text from result element after Tab key press
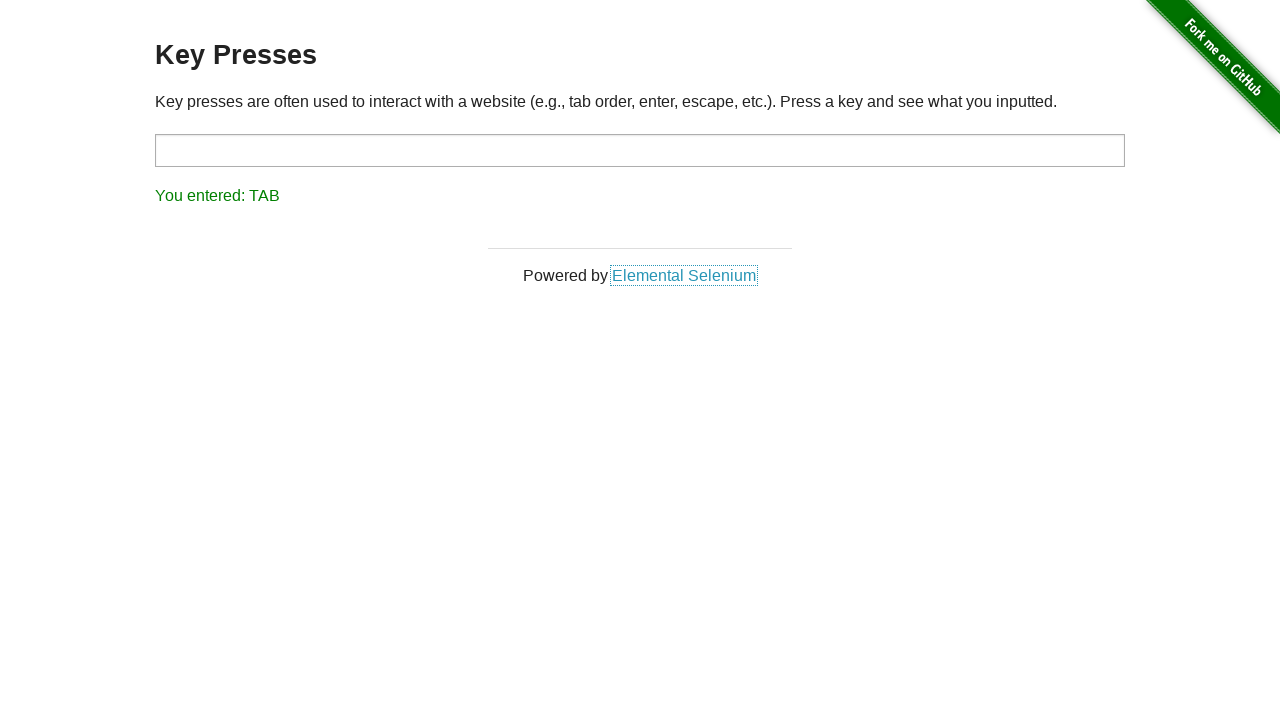

Verified result text shows 'You entered: TAB'
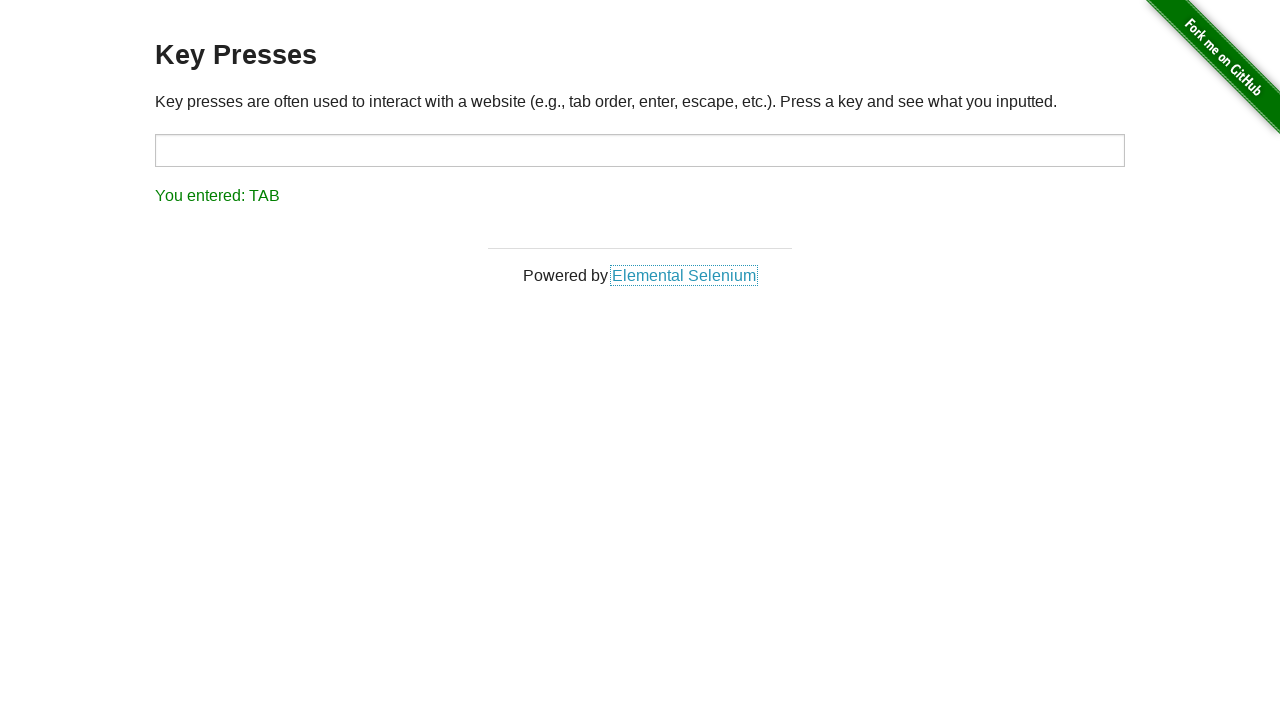

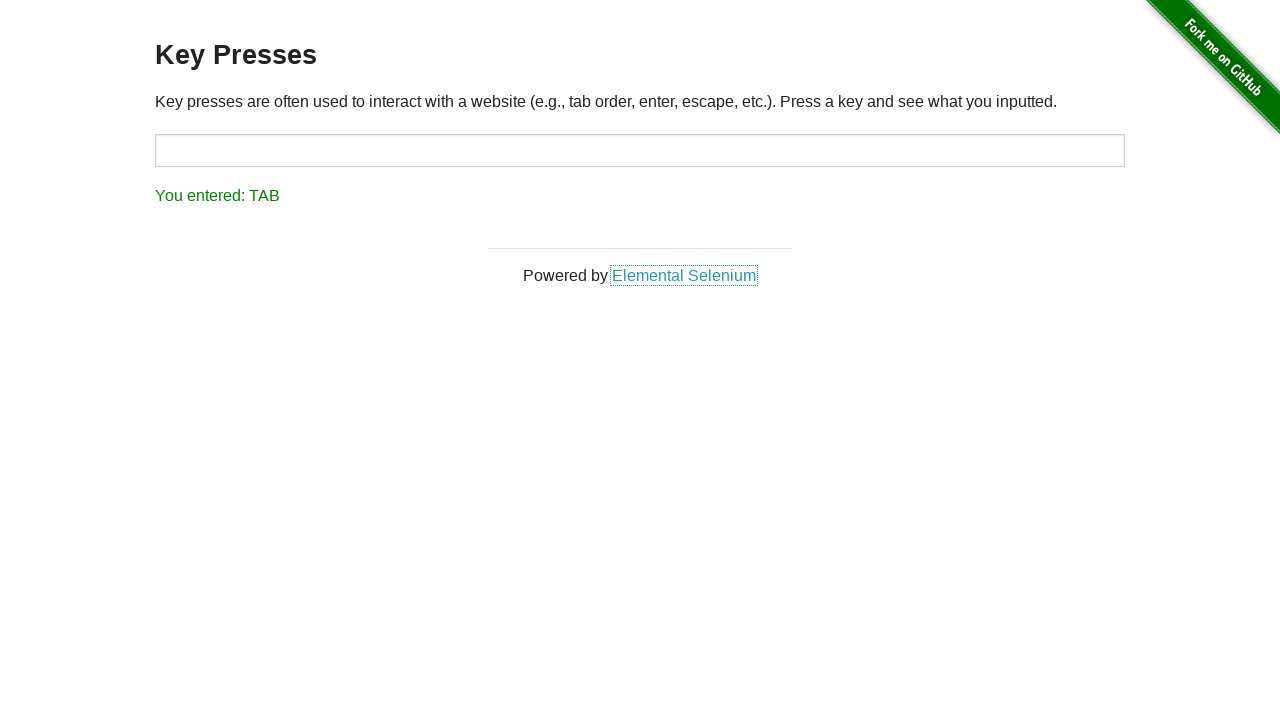